Tests login form error handling by entering username, entering then clearing password, and verifying the "Password is required" error message appears

Starting URL: https://www.saucedemo.com/

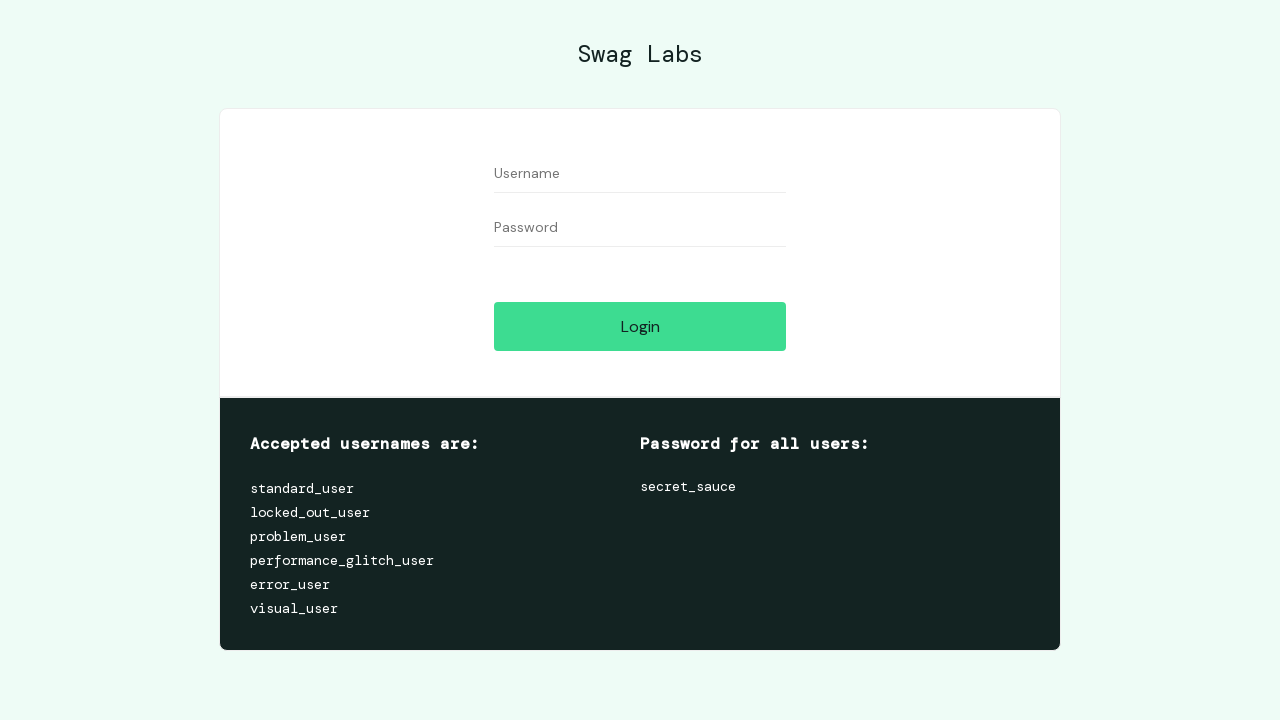

Entered 'standard_user' in the username field on input[data-test='username']
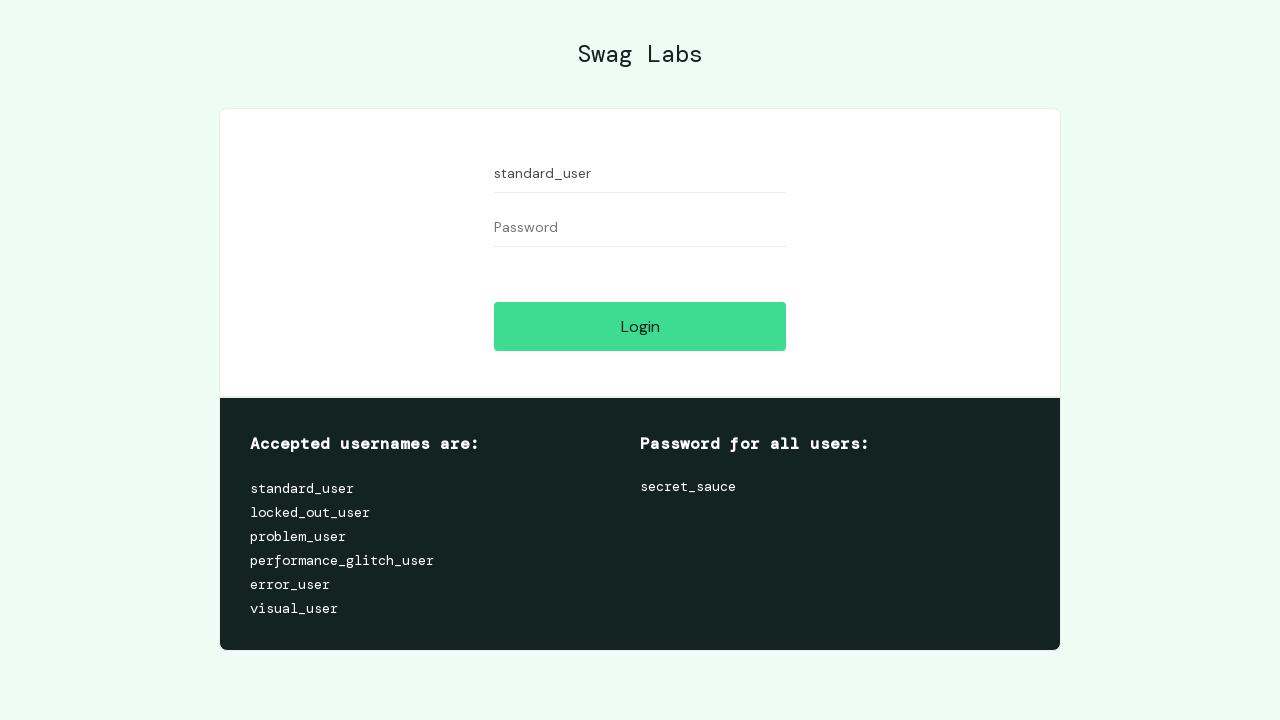

Entered password in the password field on input[data-test='password']
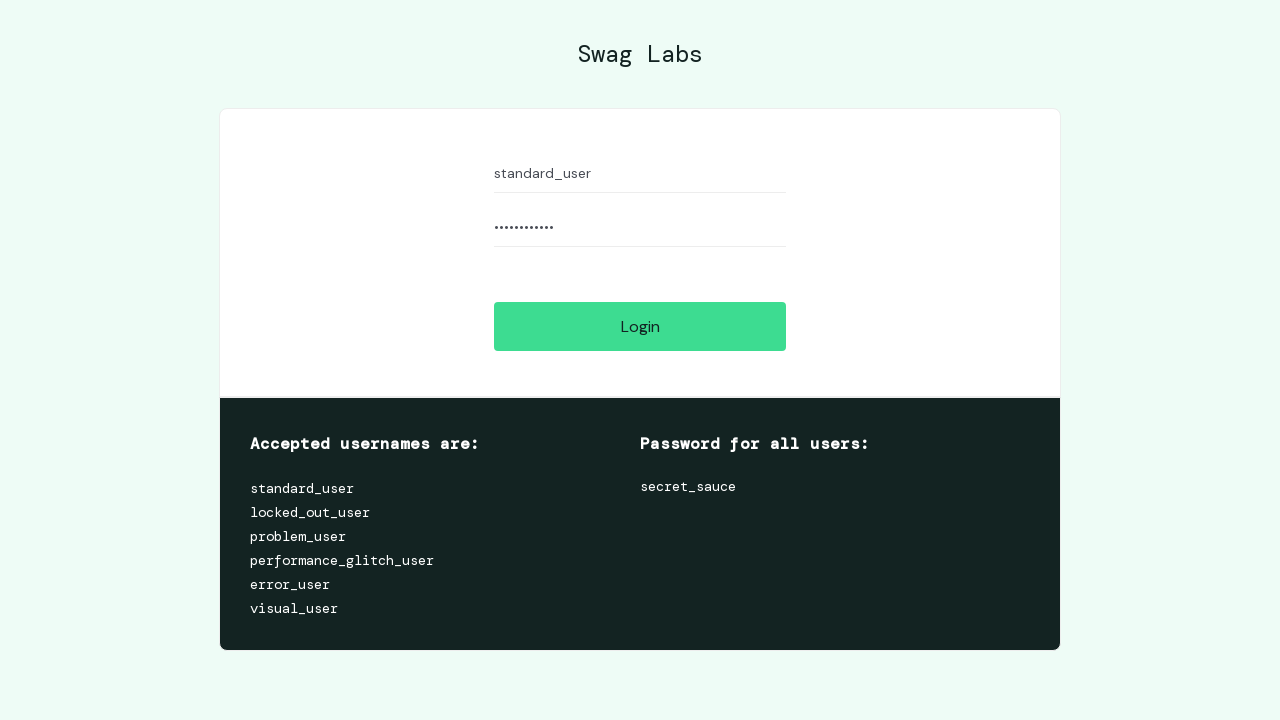

Cleared the password field on input[data-test='password']
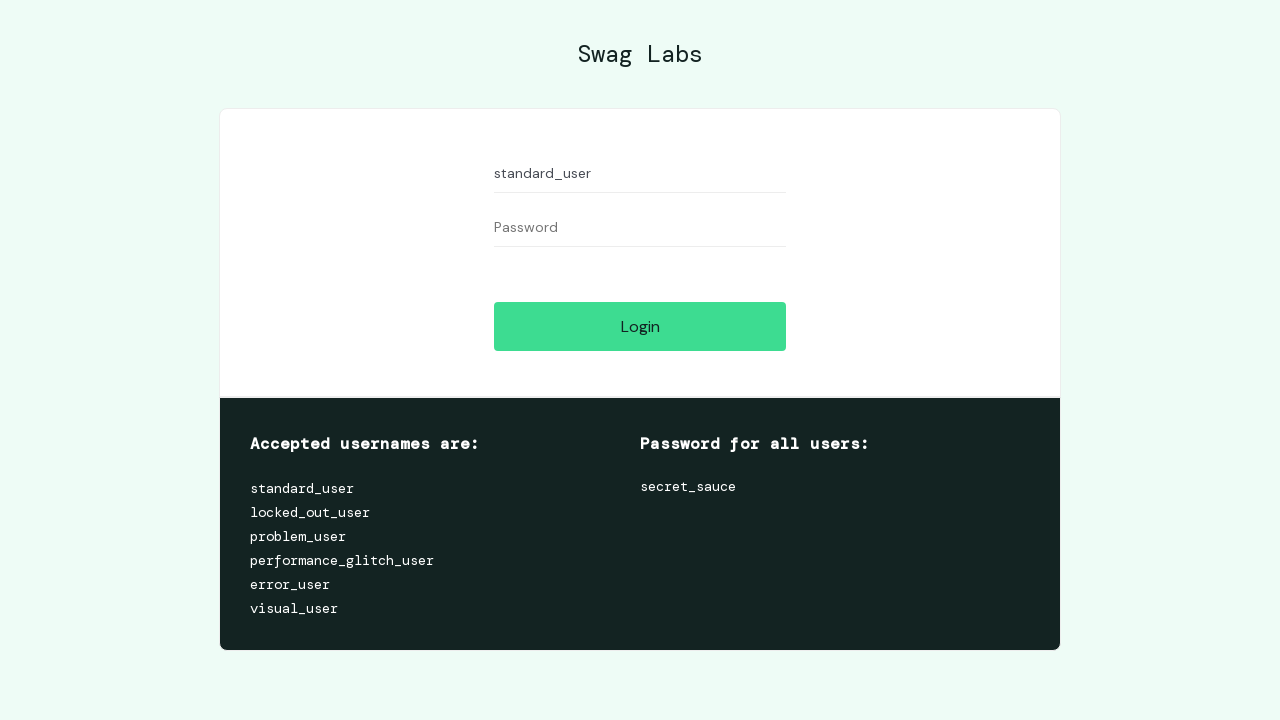

Clicked the Login button at (640, 326) on input[data-test='login-button']
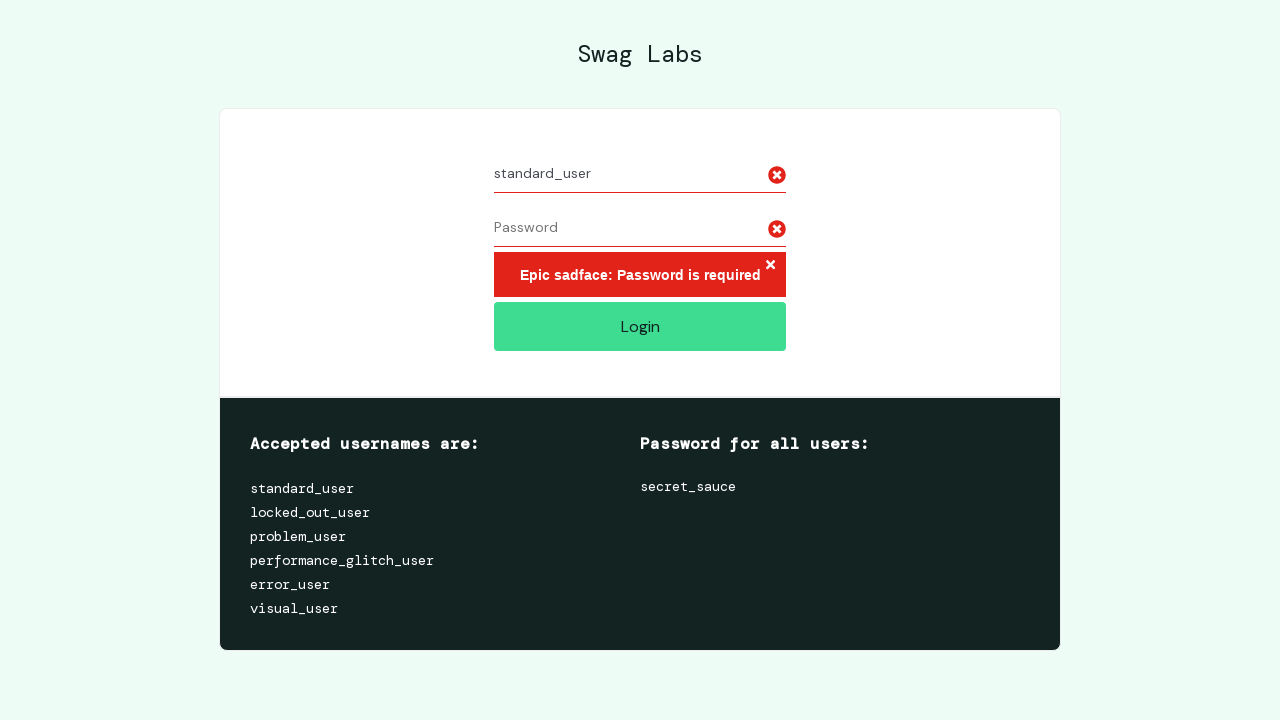

Error message element appeared on the page
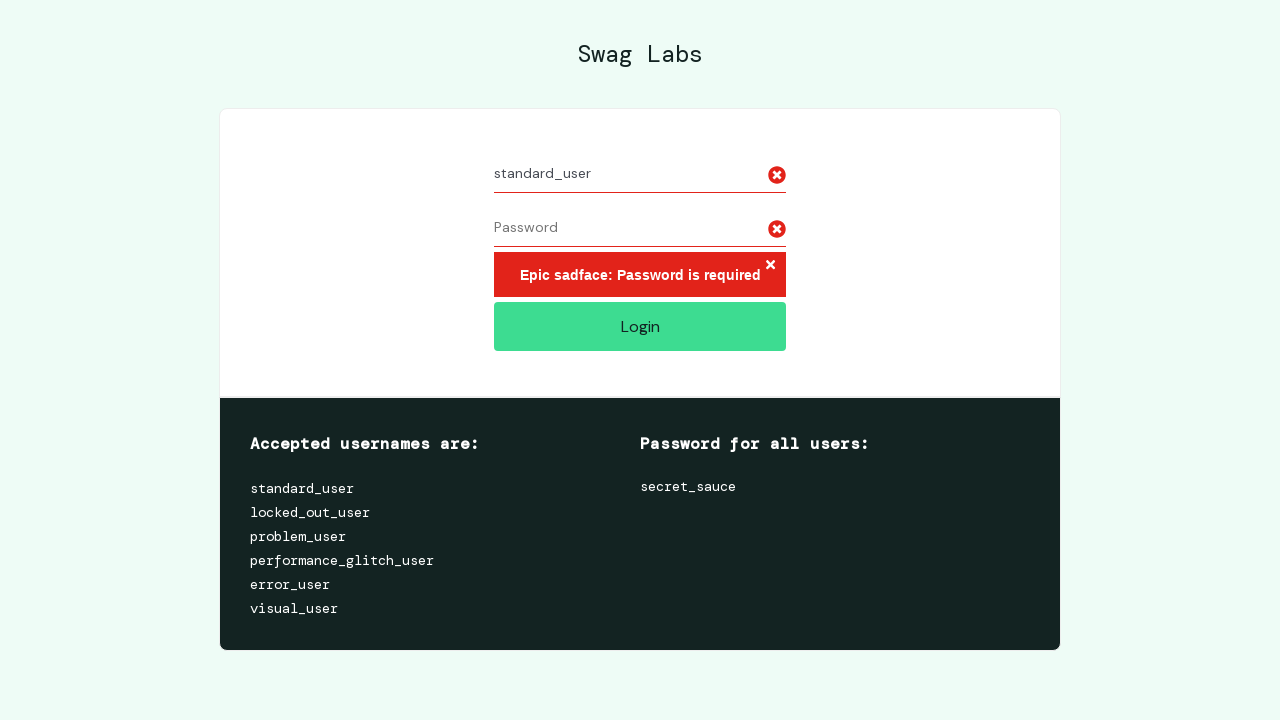

Retrieved error message text
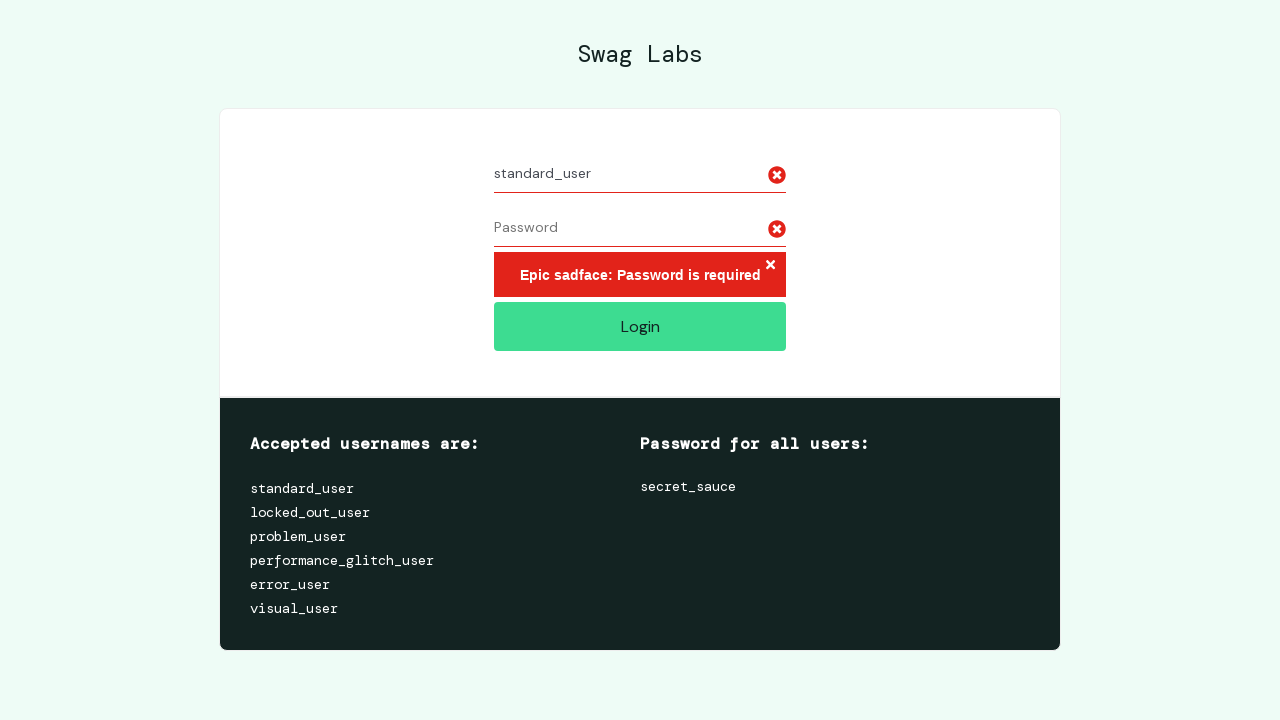

Verified that 'Password is required' error message is displayed
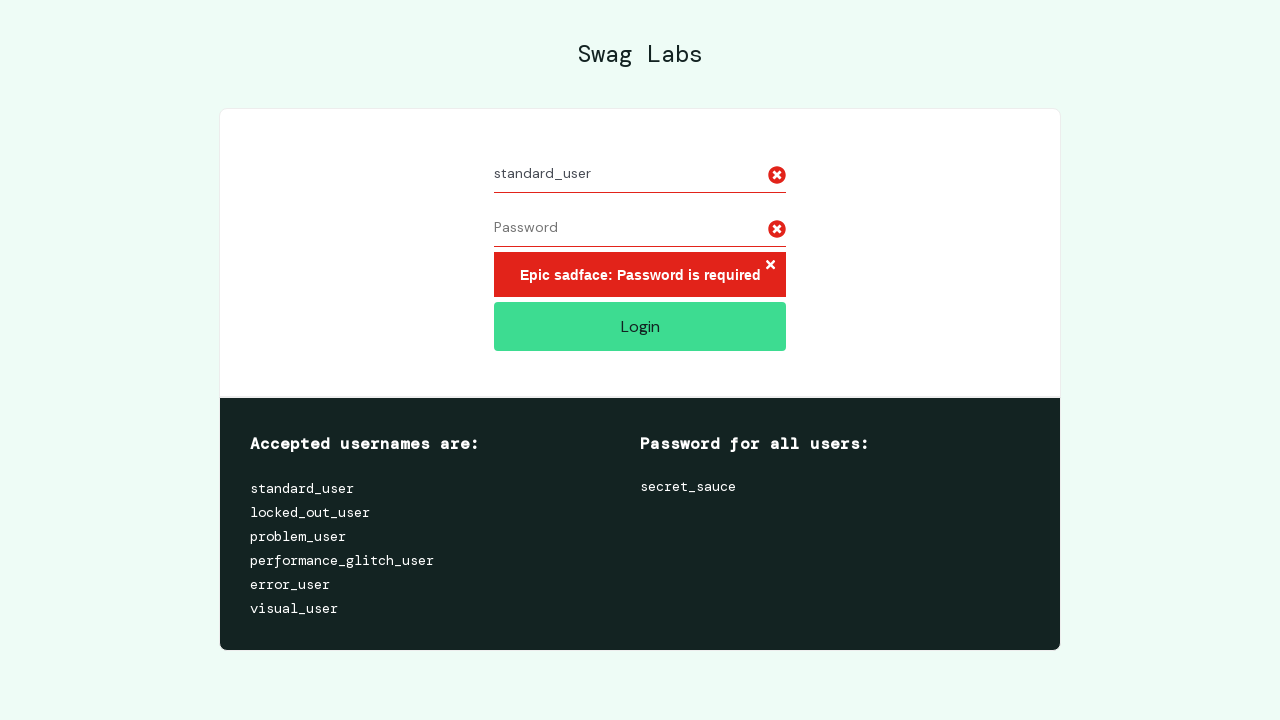

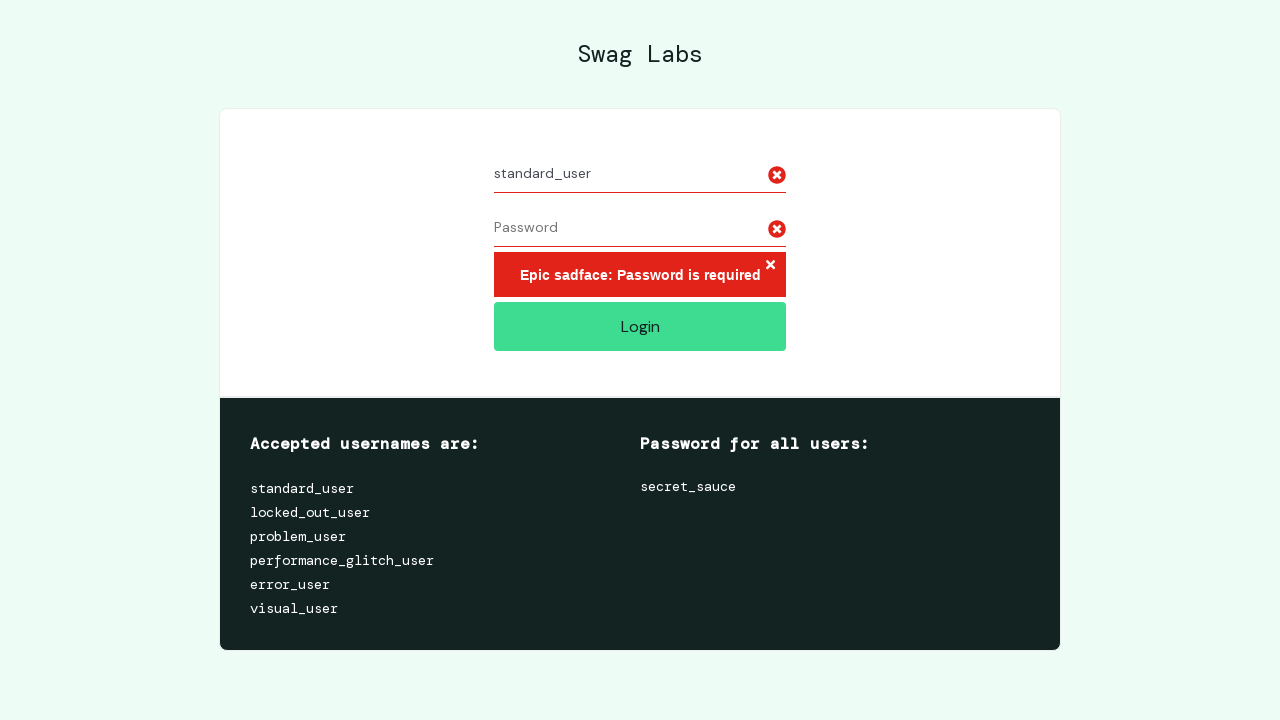